Tests radio button interaction on an HTML forms tutorial page by clicking the "Wine" radio button and then iterating through radio buttons in a group named "group1".

Starting URL: http://www.echoecho.com/htmlforms10.htm

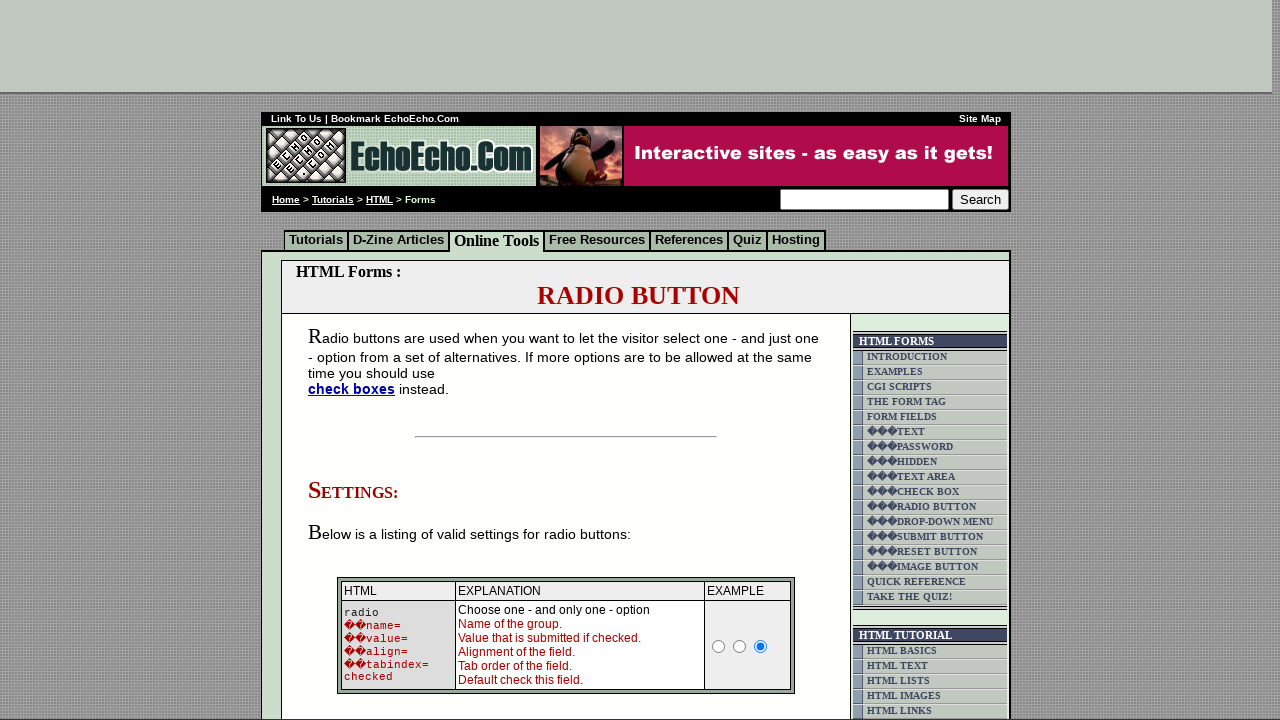

Clicked the 'Wine' radio button at (356, 360) on input[value='Wine']
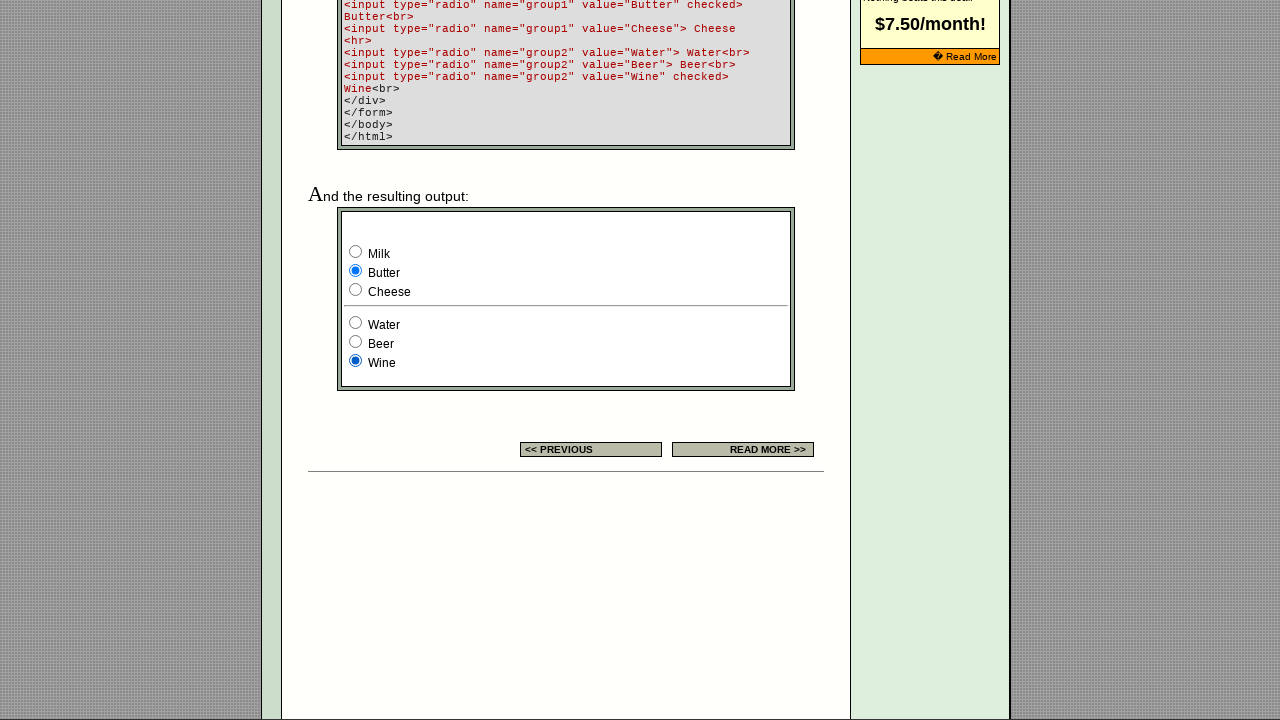

Located all radio buttons in 'group1'
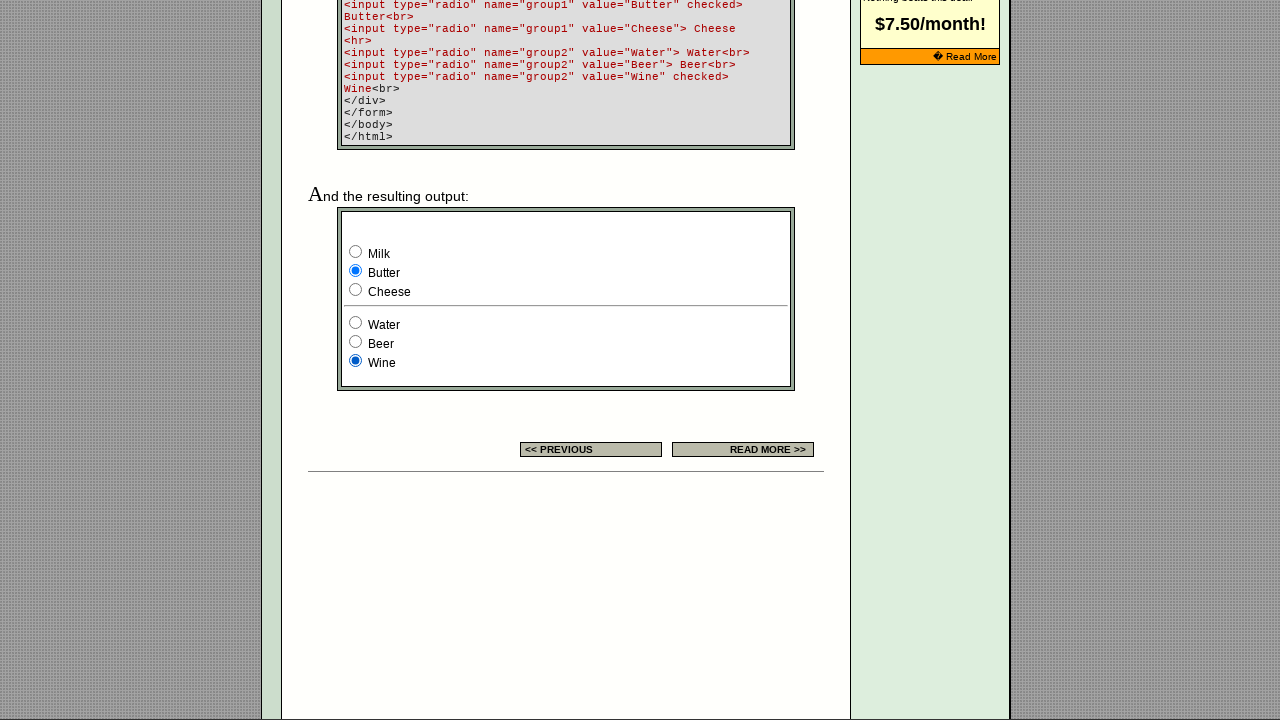

Counted 3 radio buttons in 'group1'
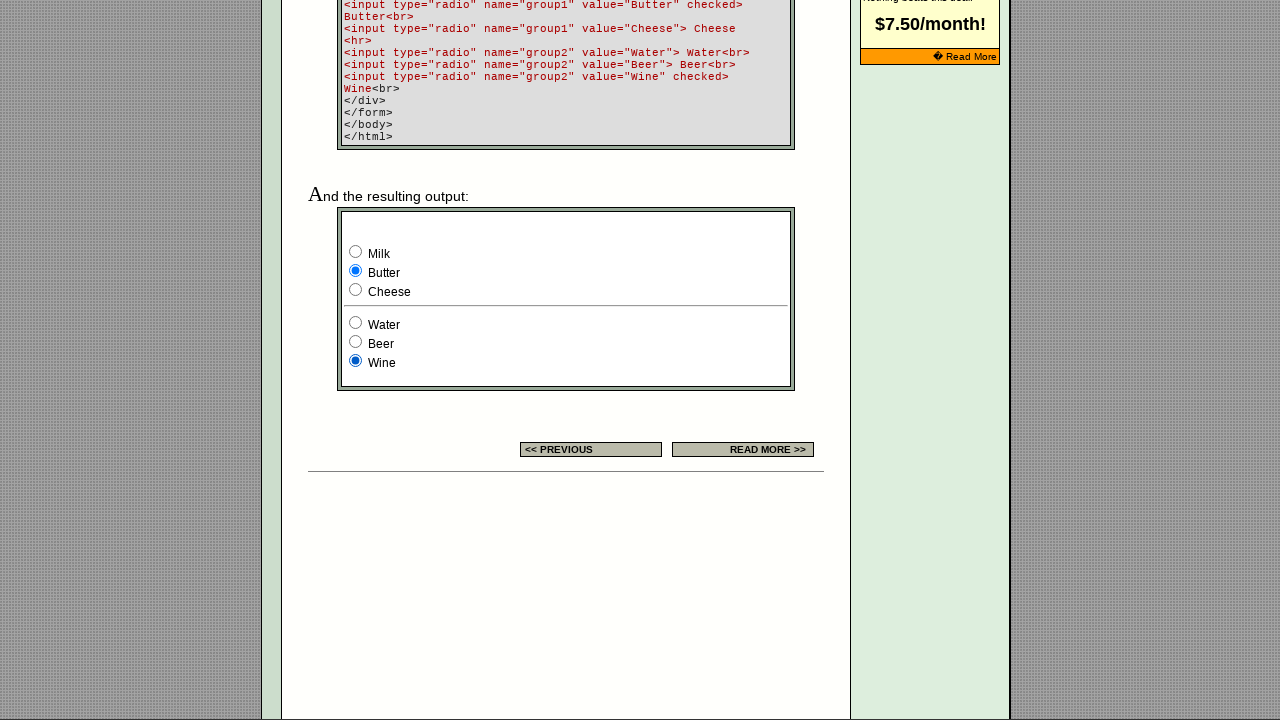

Clicked the second radio button in 'group1' (iteration 1 of 3) at (356, 270) on input[name='group1'] >> nth=1
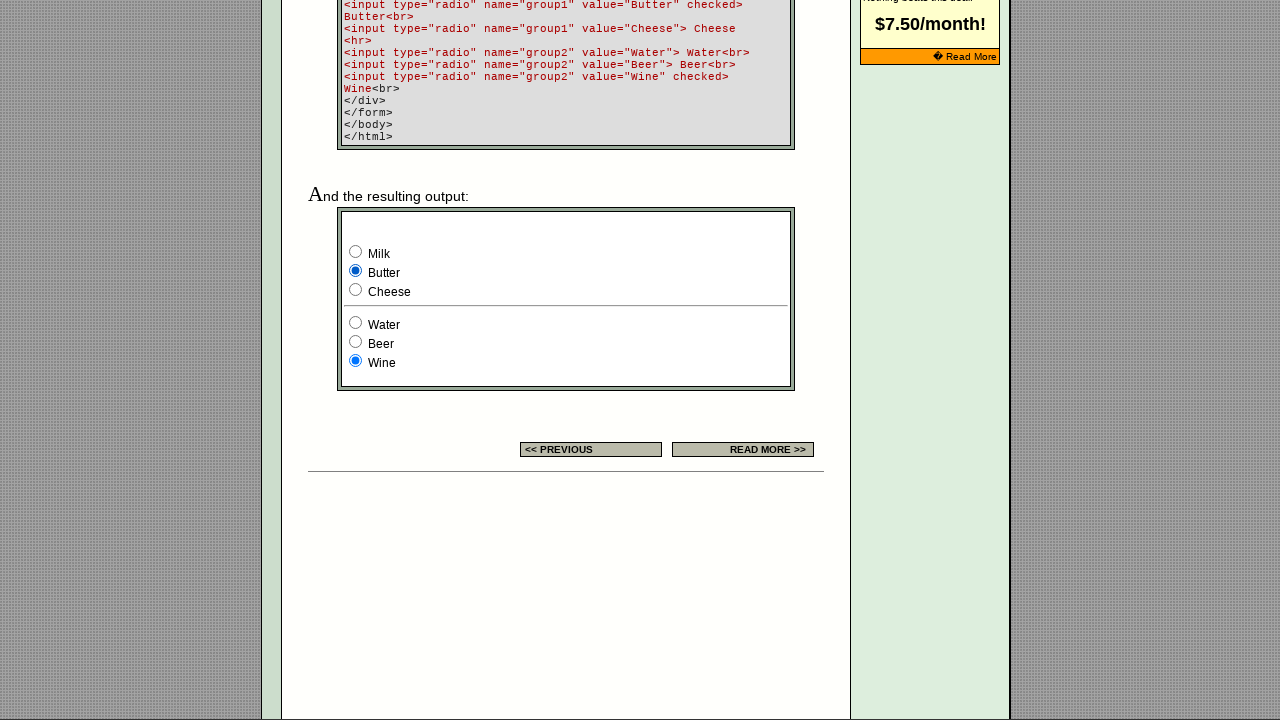

Clicked the second radio button in 'group1' (iteration 2 of 3) at (356, 270) on input[name='group1'] >> nth=1
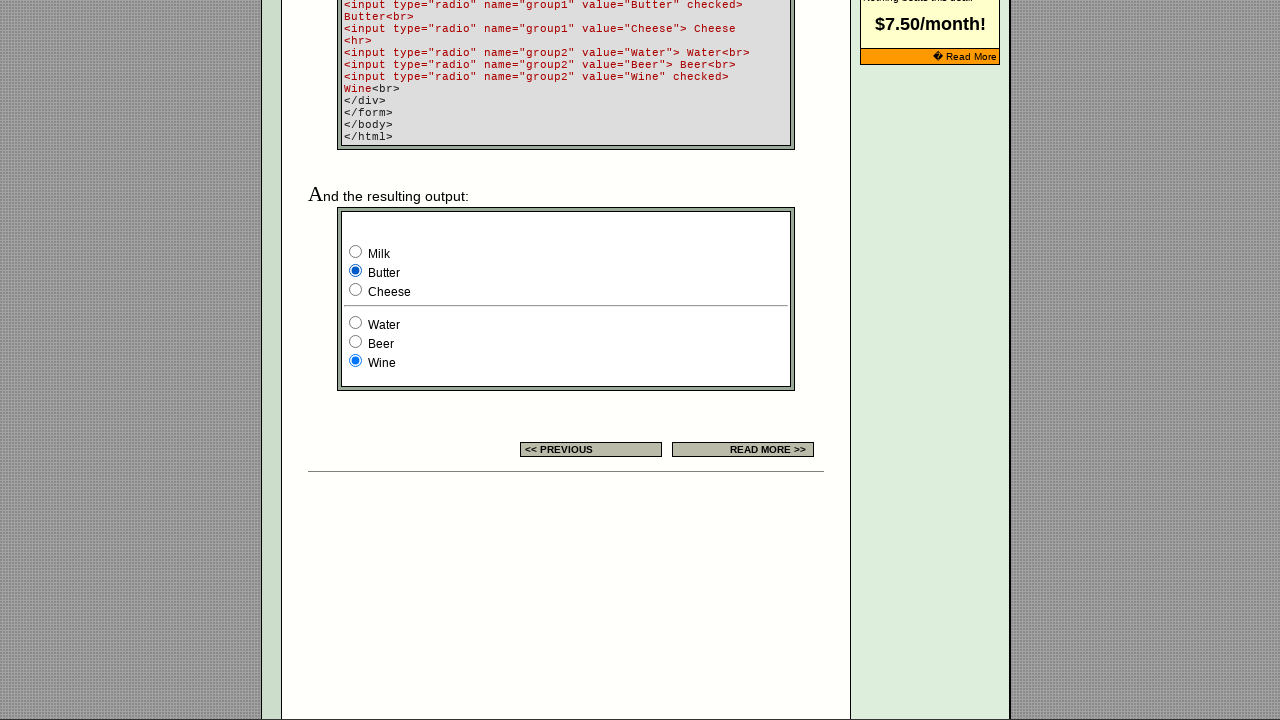

Clicked the second radio button in 'group1' (iteration 3 of 3) at (356, 270) on input[name='group1'] >> nth=1
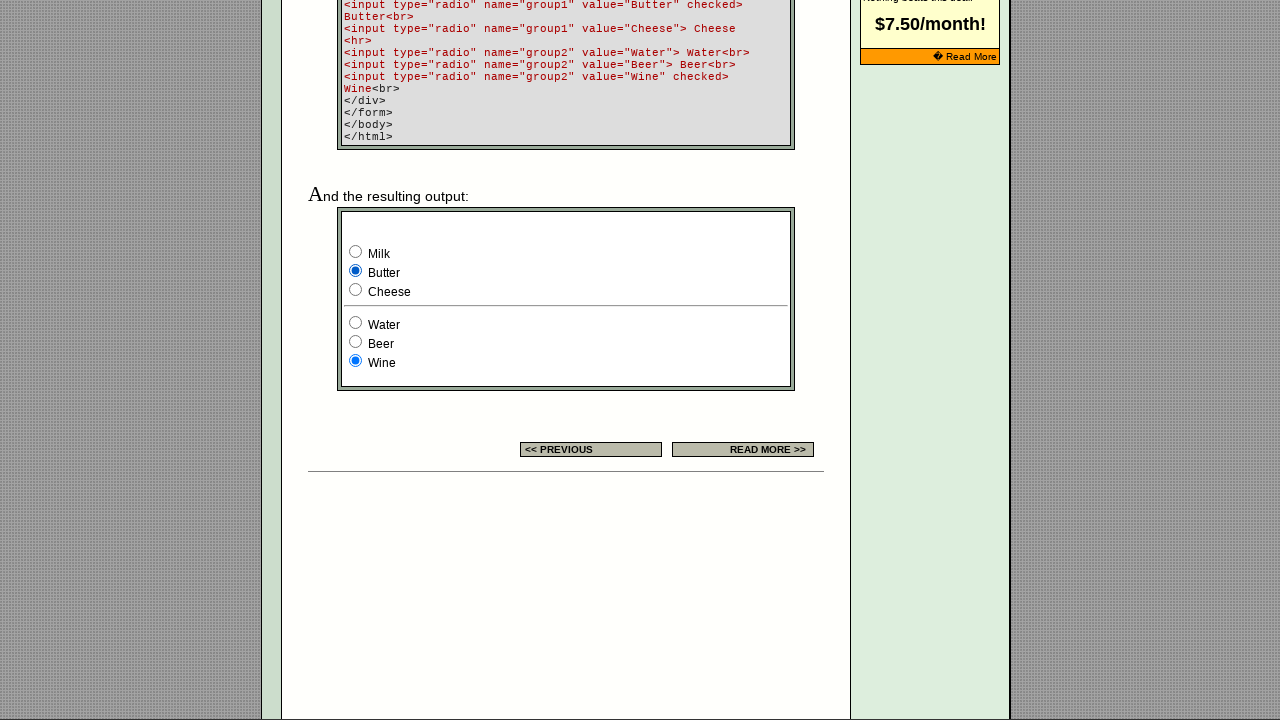

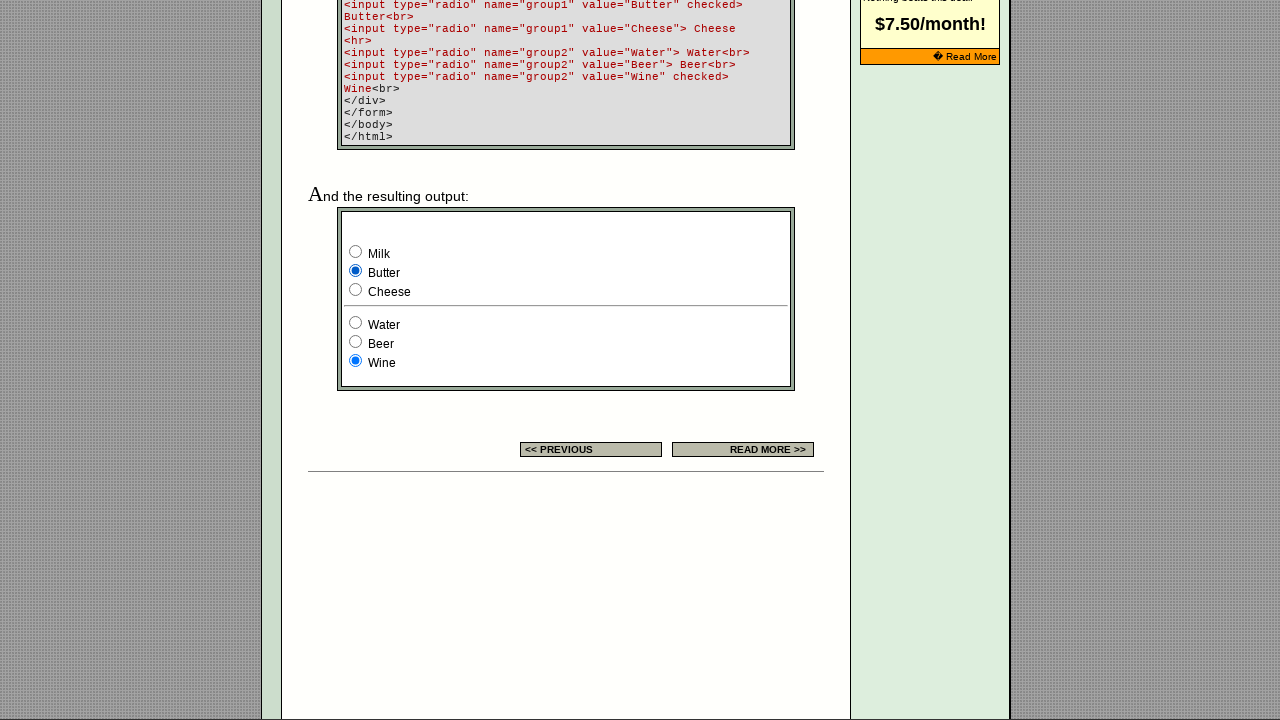